Tests dynamic loading functionality by clicking a start button and waiting for a "Hello World!" message to become visible

Starting URL: http://theinternet.przyklady.javastart.pl/dynamic_loading/1

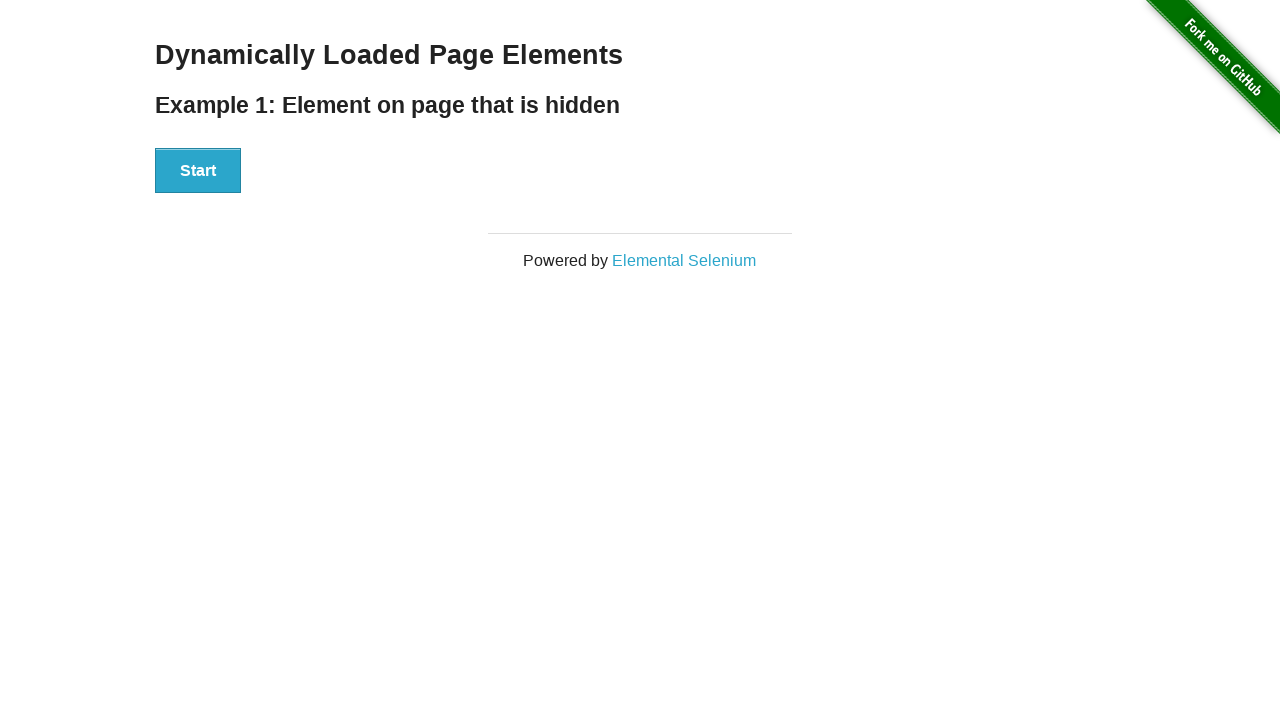

Navigated to dynamic loading test page
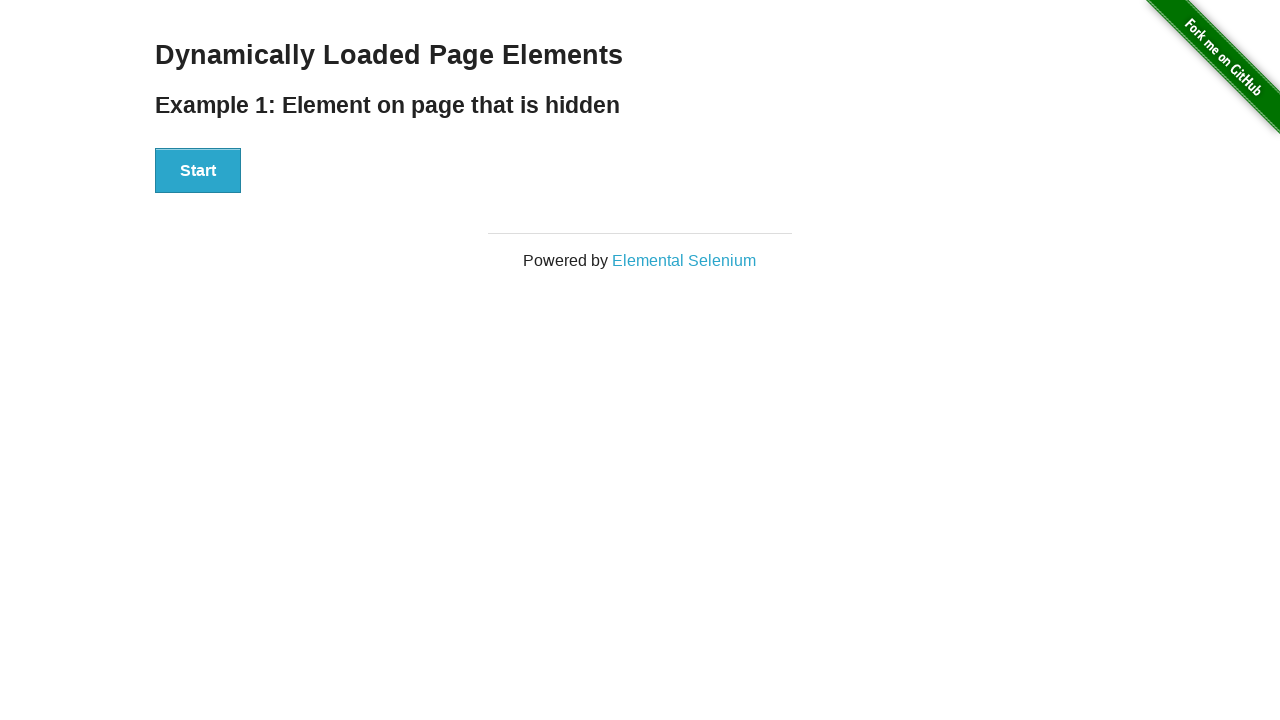

Clicked start button to trigger dynamic loading at (198, 171) on button
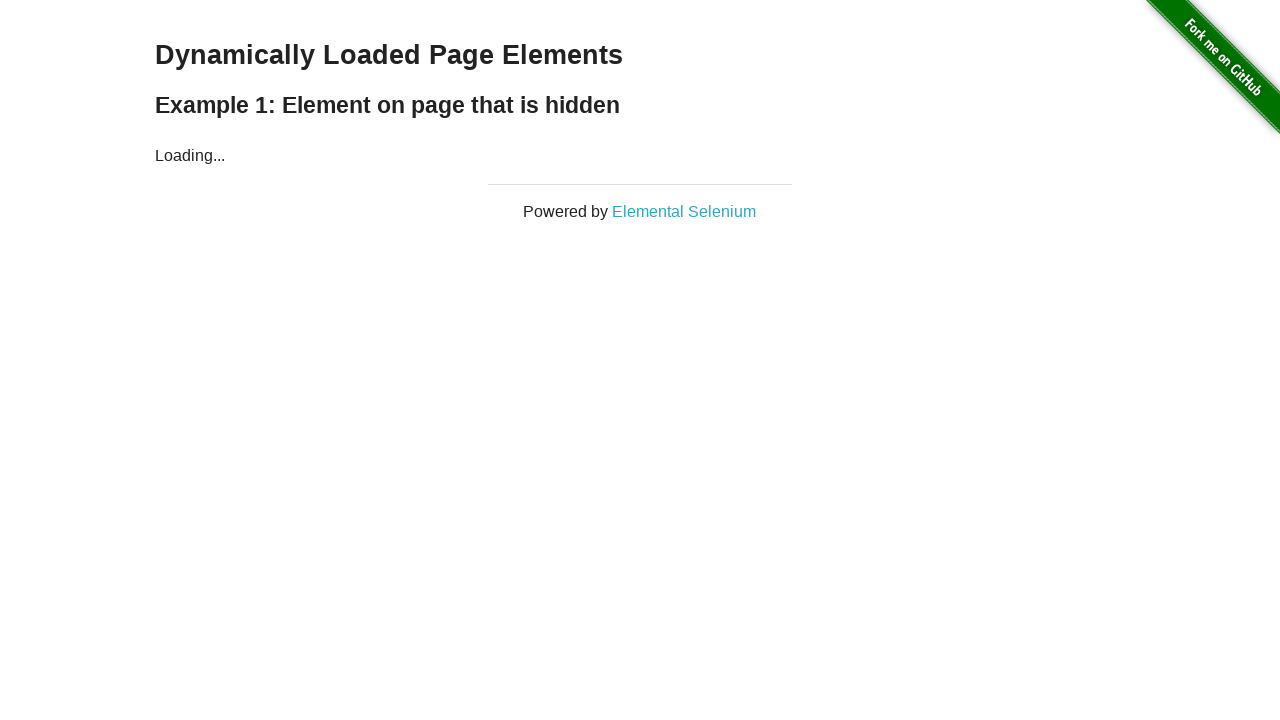

Waited for 'Hello World!' message to become visible
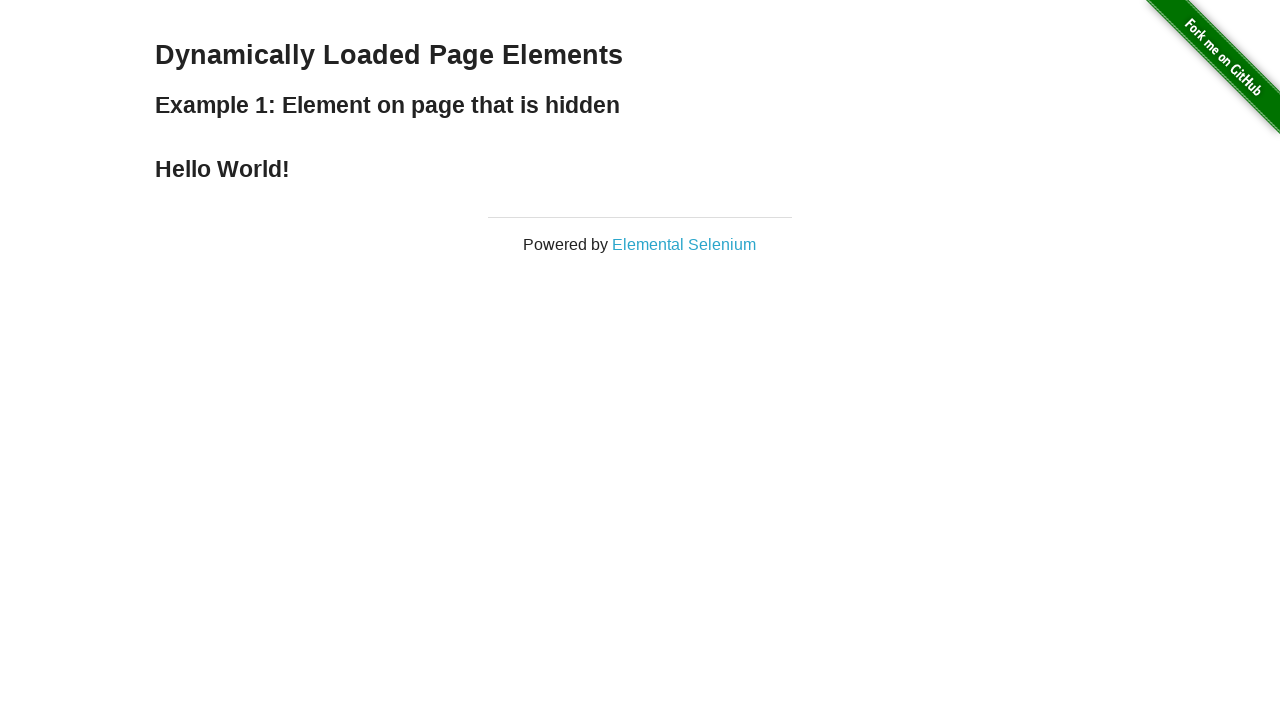

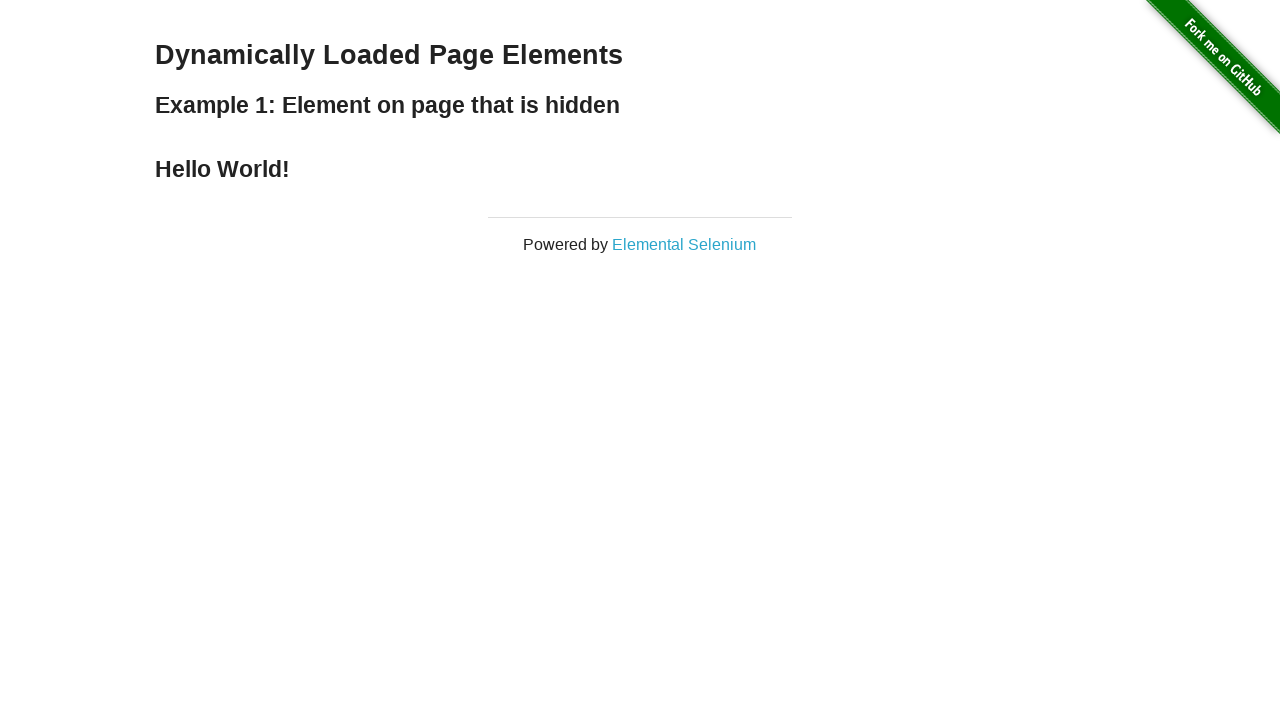